Tests iframe interaction by switching into an iframe, clicking an element, then switching back to the main content and clicking another element

Starting URL: https://jqueryui.com/droppable/

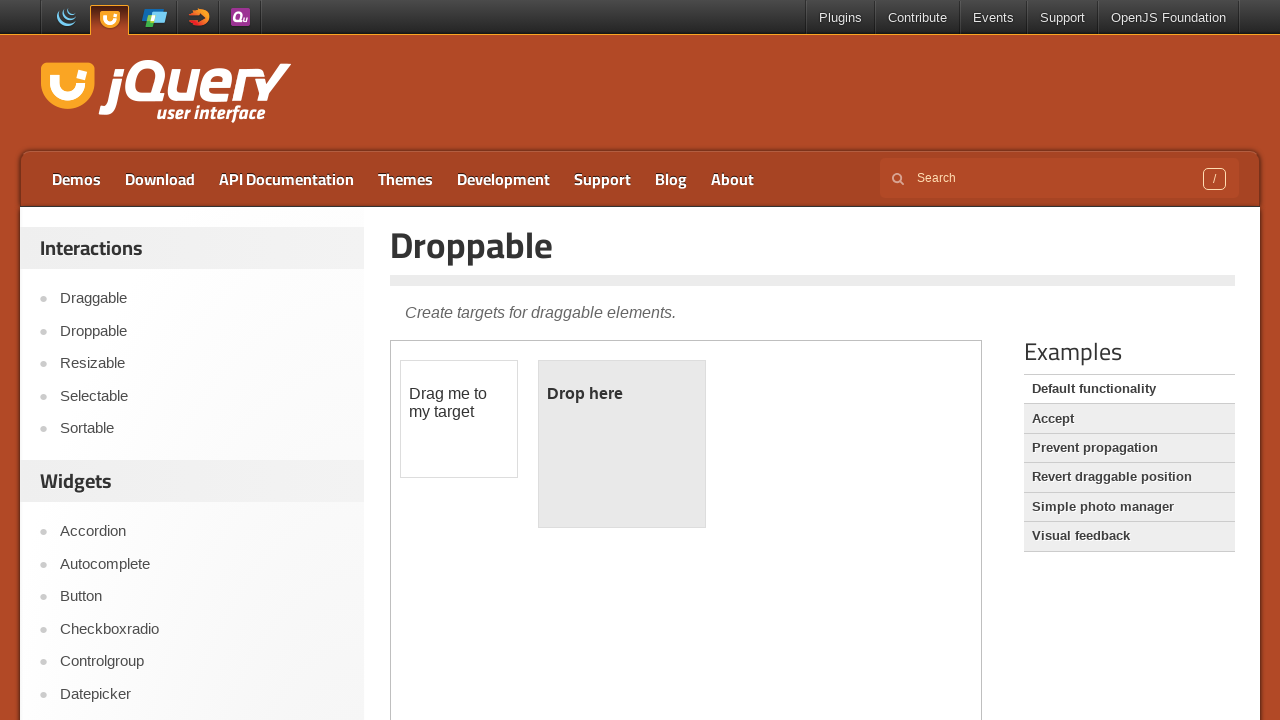

Located the first iframe on the page
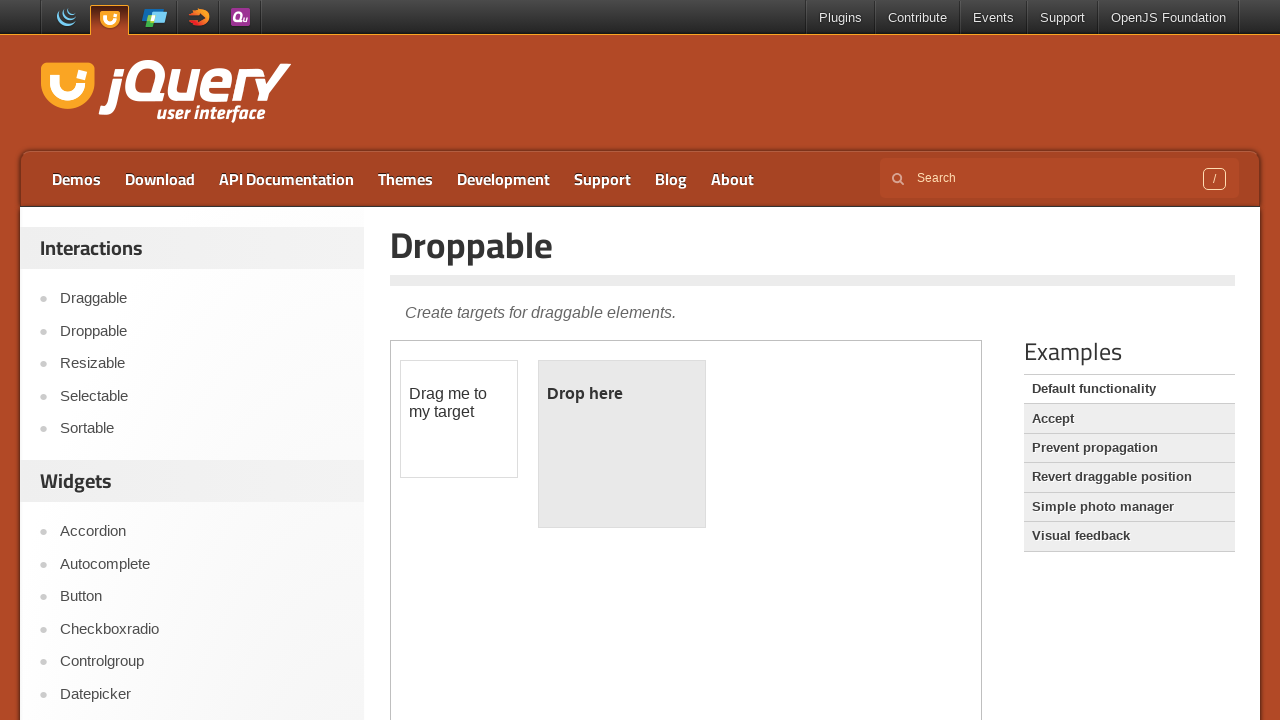

Clicked the draggable element inside the iframe at (459, 419) on iframe >> nth=0 >> internal:control=enter-frame >> #draggable
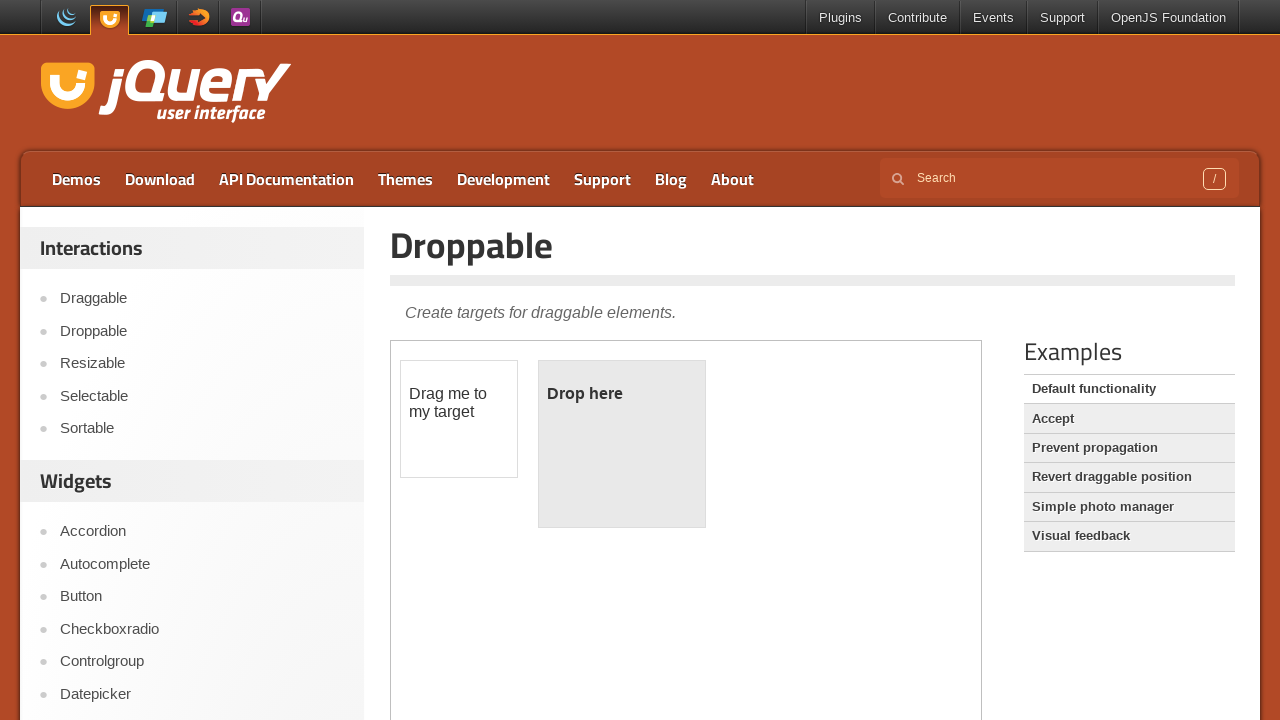

Clicked the Accept link in the main content at (1129, 419) on xpath=//a[text()='Accept']
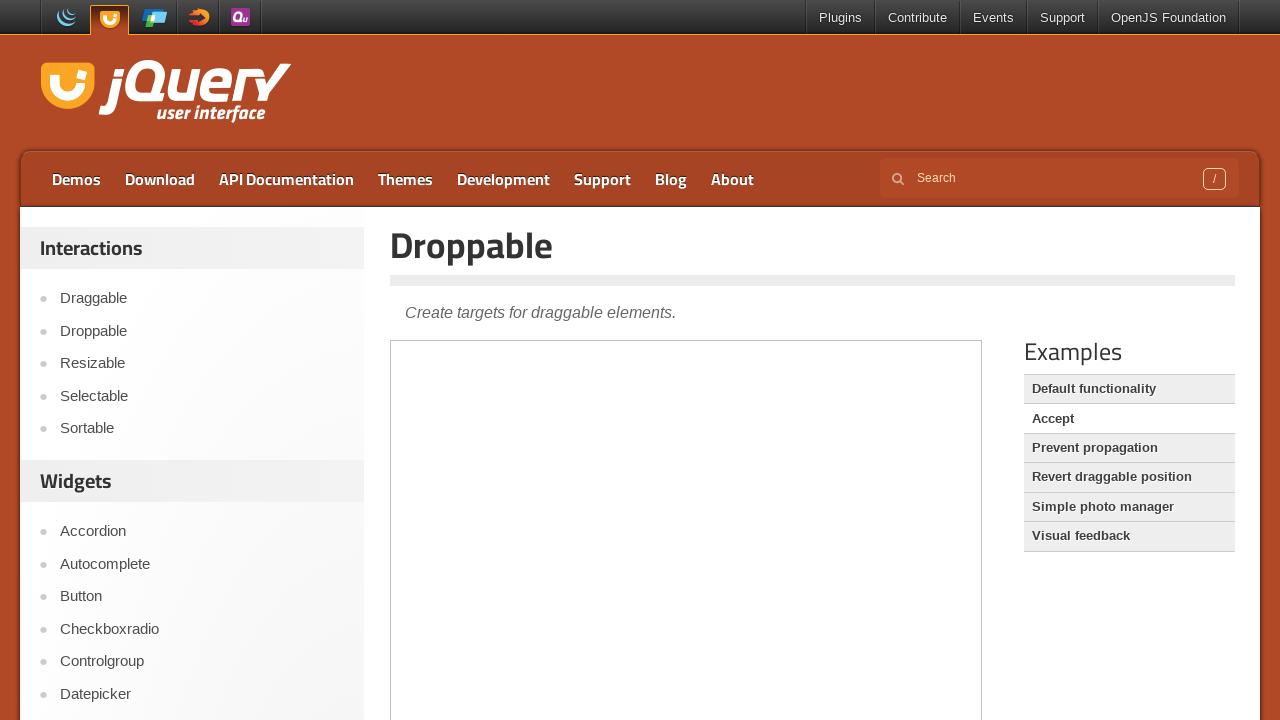

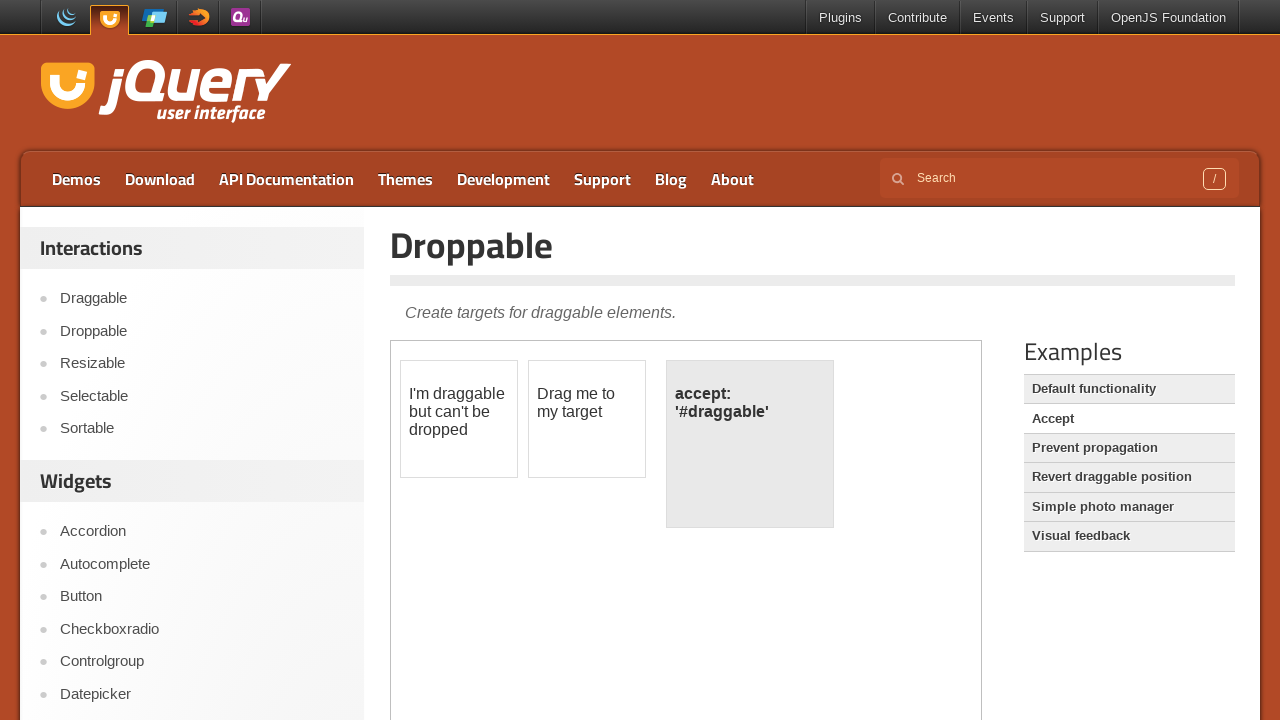